Tests user registration functionality on ParaBank by navigating to the registration page, filling out all required fields (name, address, contact info, credentials), and submitting the form to create a new account.

Starting URL: https://parabank.parasoft.com/parabank/index.htm

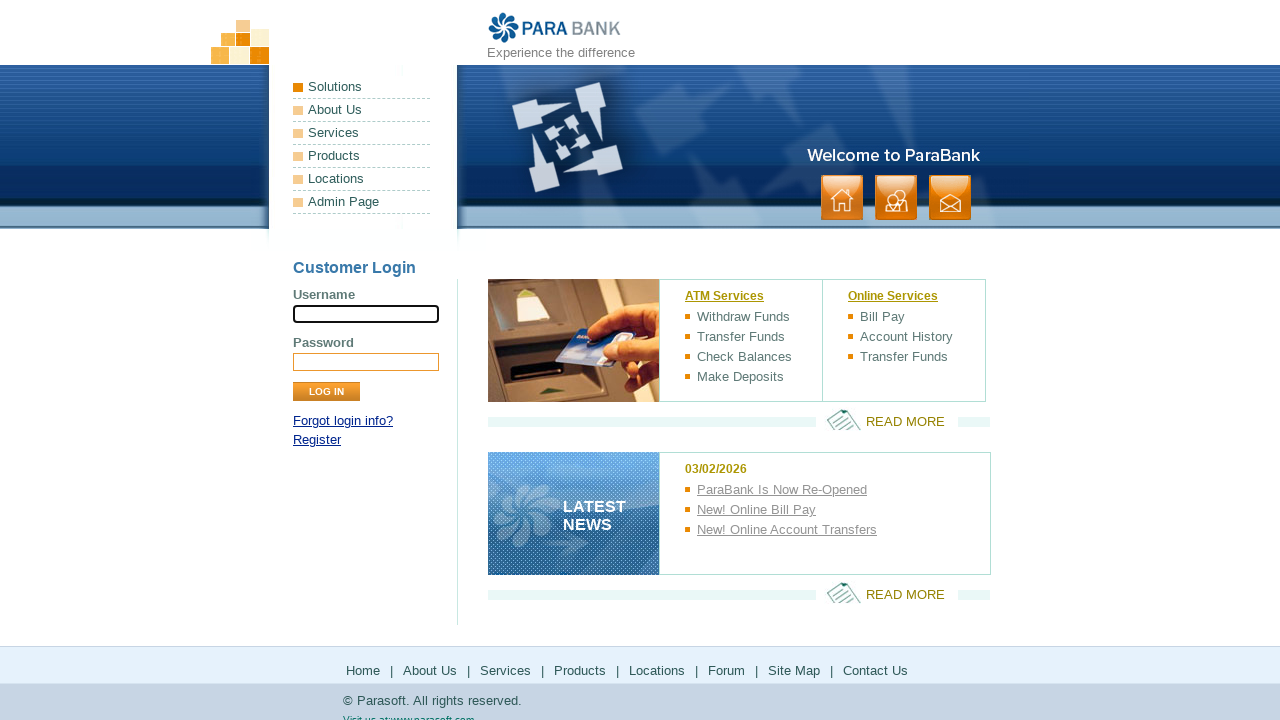

Generated unique username for registration
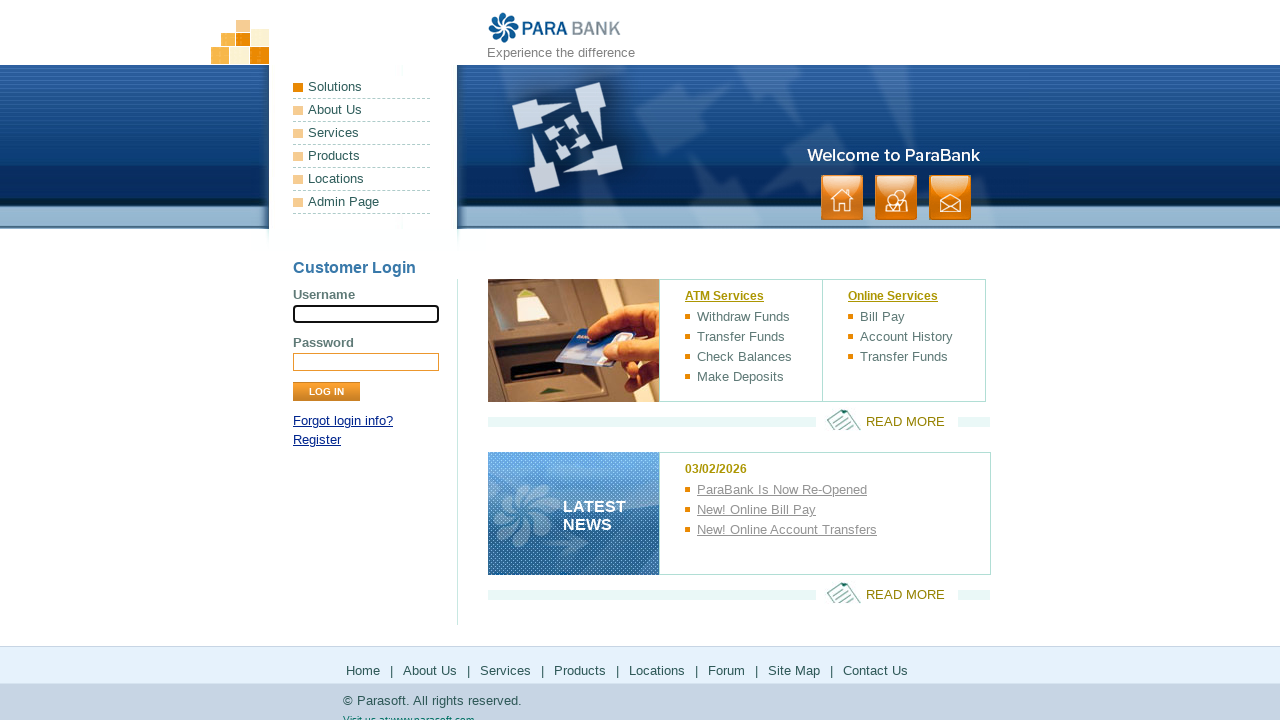

Clicked Register link to navigate to registration page at (317, 440) on internal:role=link[name="Register"i]
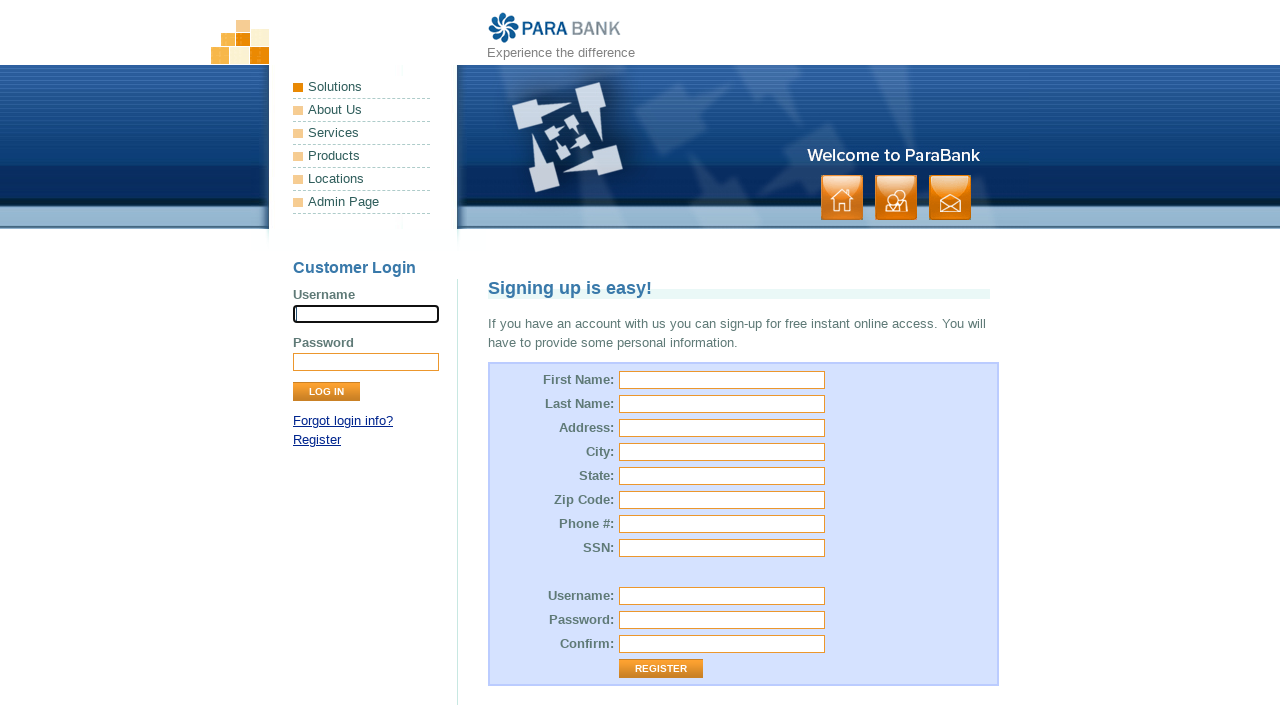

Registration form loaded and first name field is ready
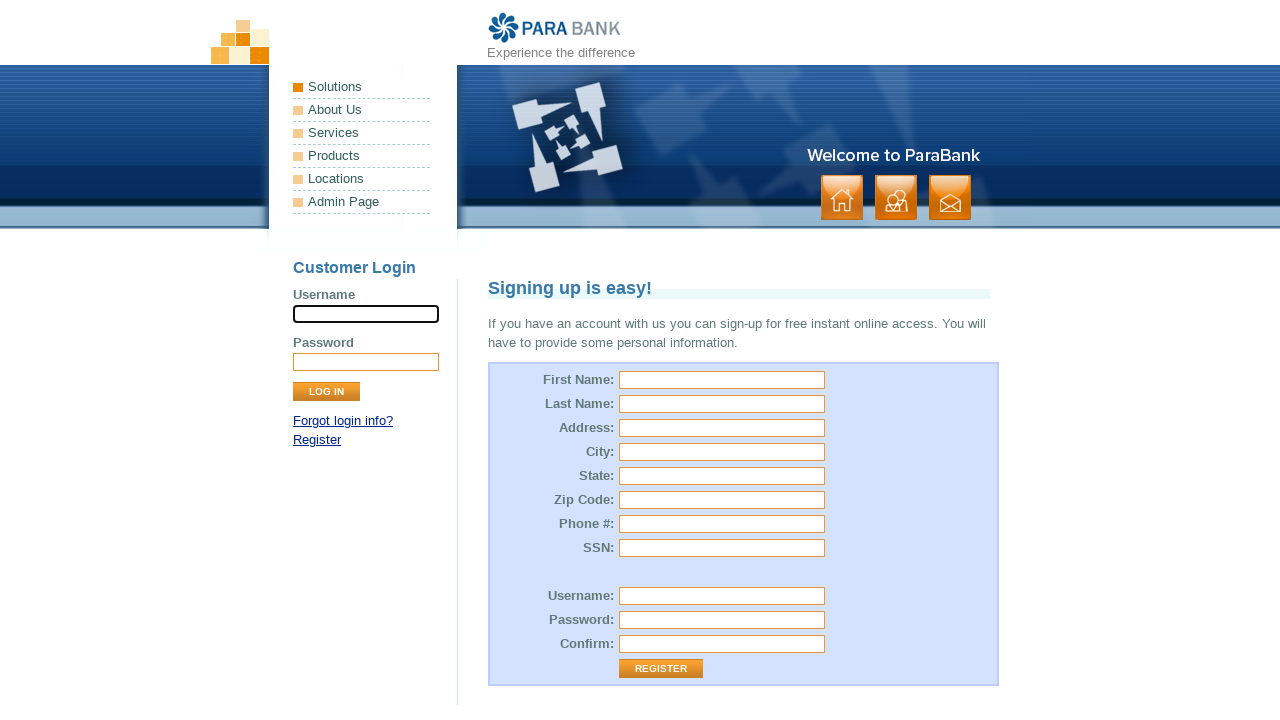

Filled first name field with 'John' on #customer\.firstName
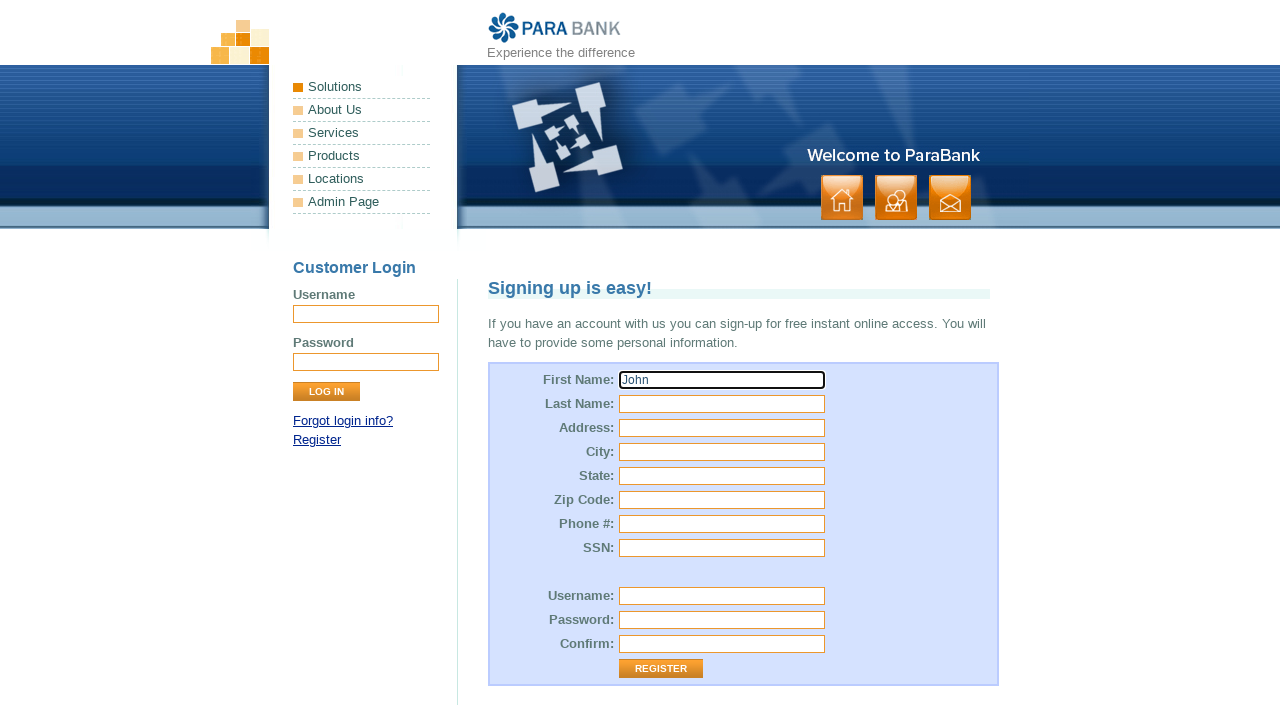

Filled last name field with 'Smith' on #customer\.lastName
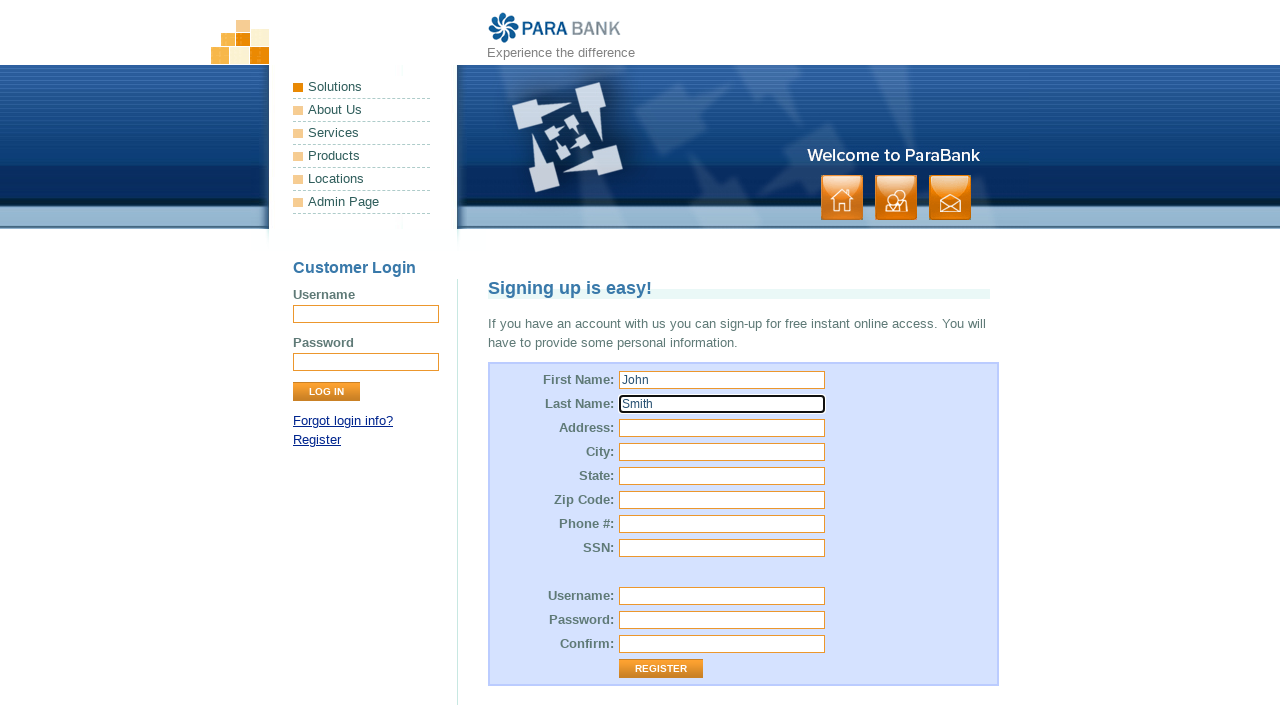

Filled street address field with 'Street X' on #customer\.address\.street
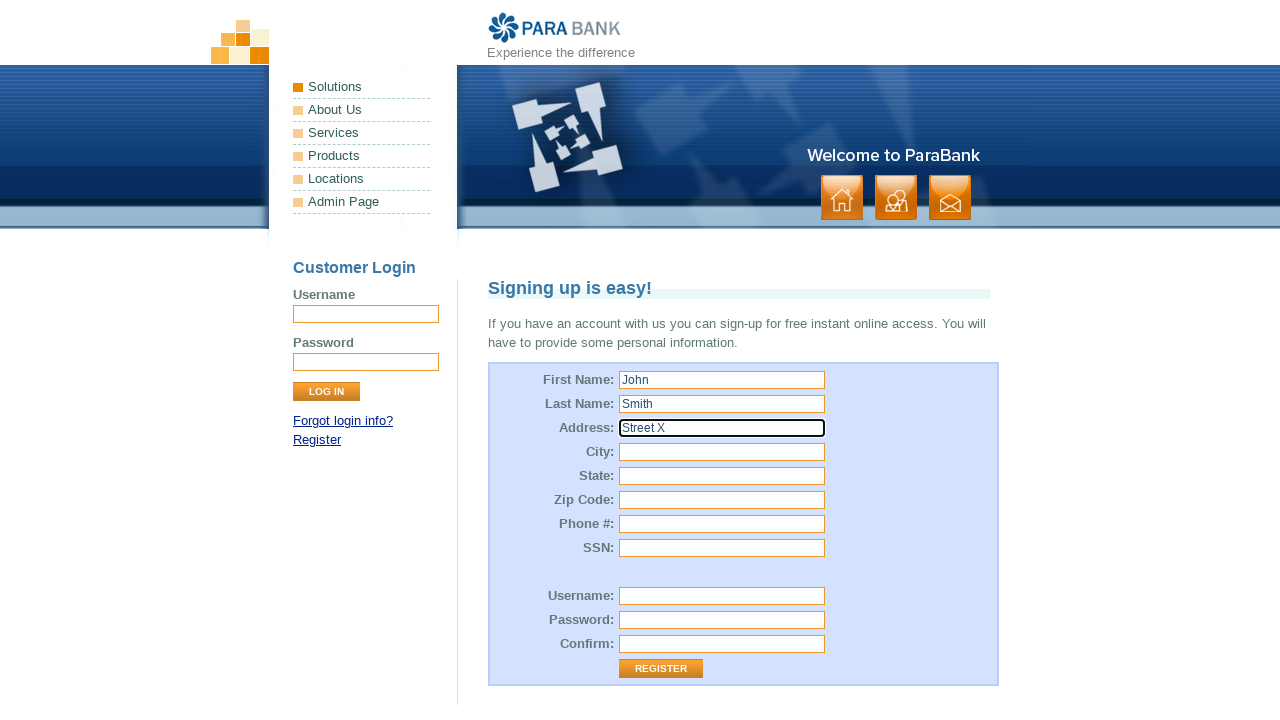

Filled city field with 'City X' on #customer\.address\.city
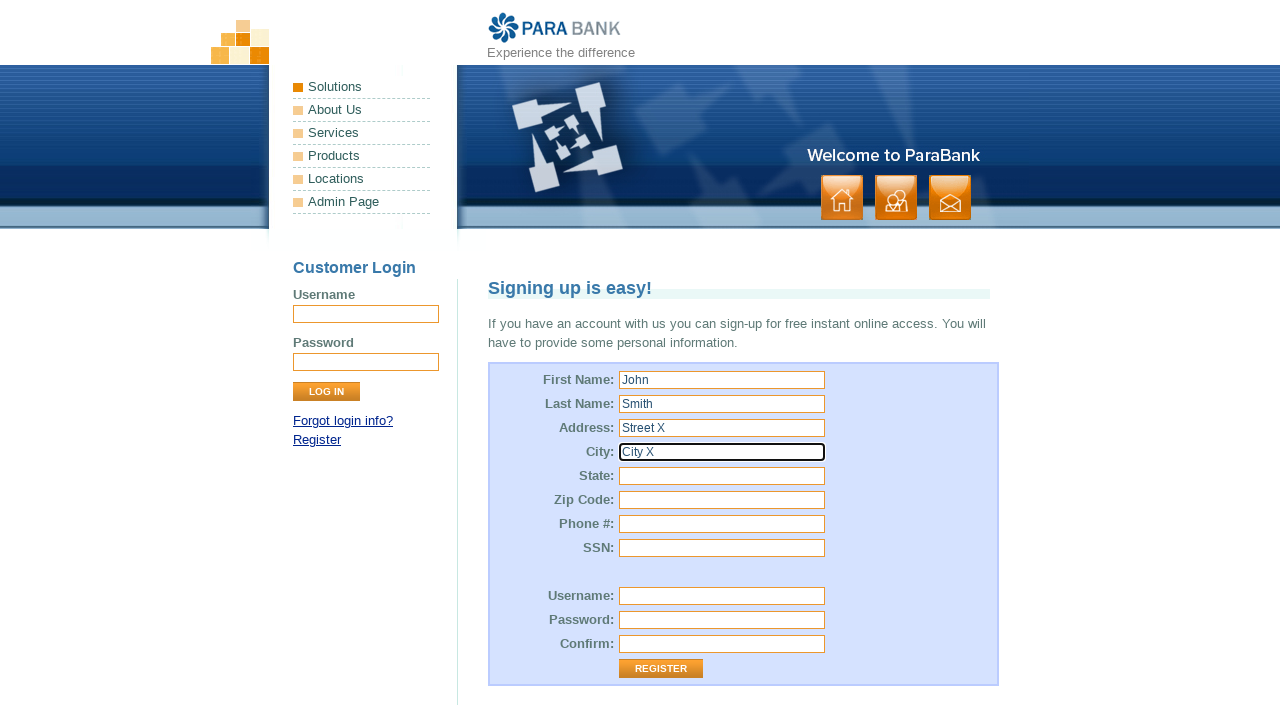

Filled state field with 'State X' on #customer\.address\.state
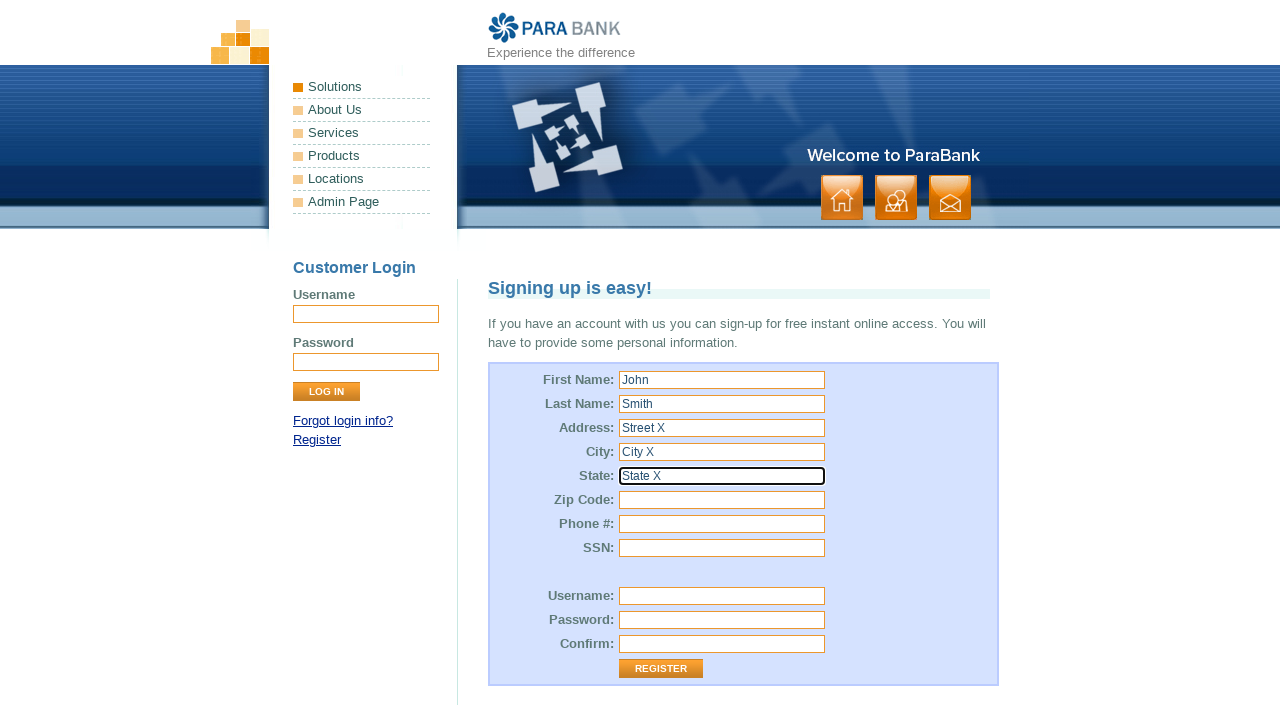

Filled ZIP code field with '12345' on #customer\.address\.zipCode
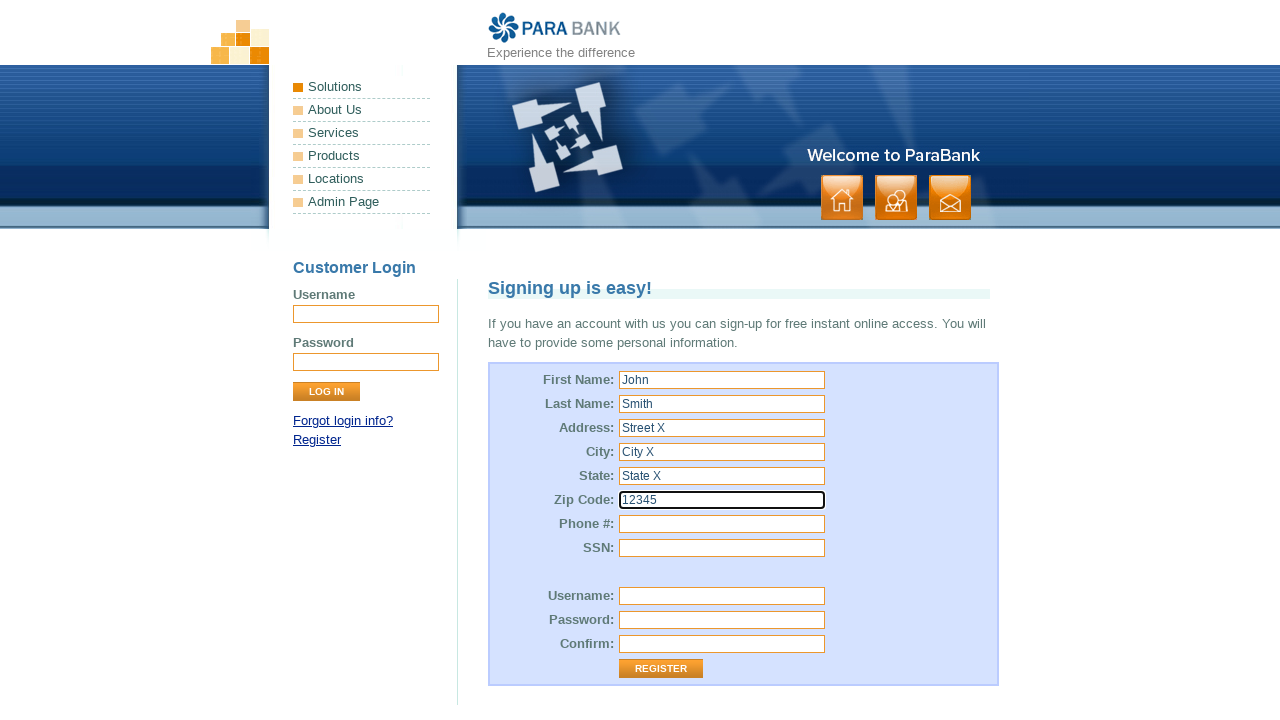

Filled phone number field with '1234567890' on #customer\.phoneNumber
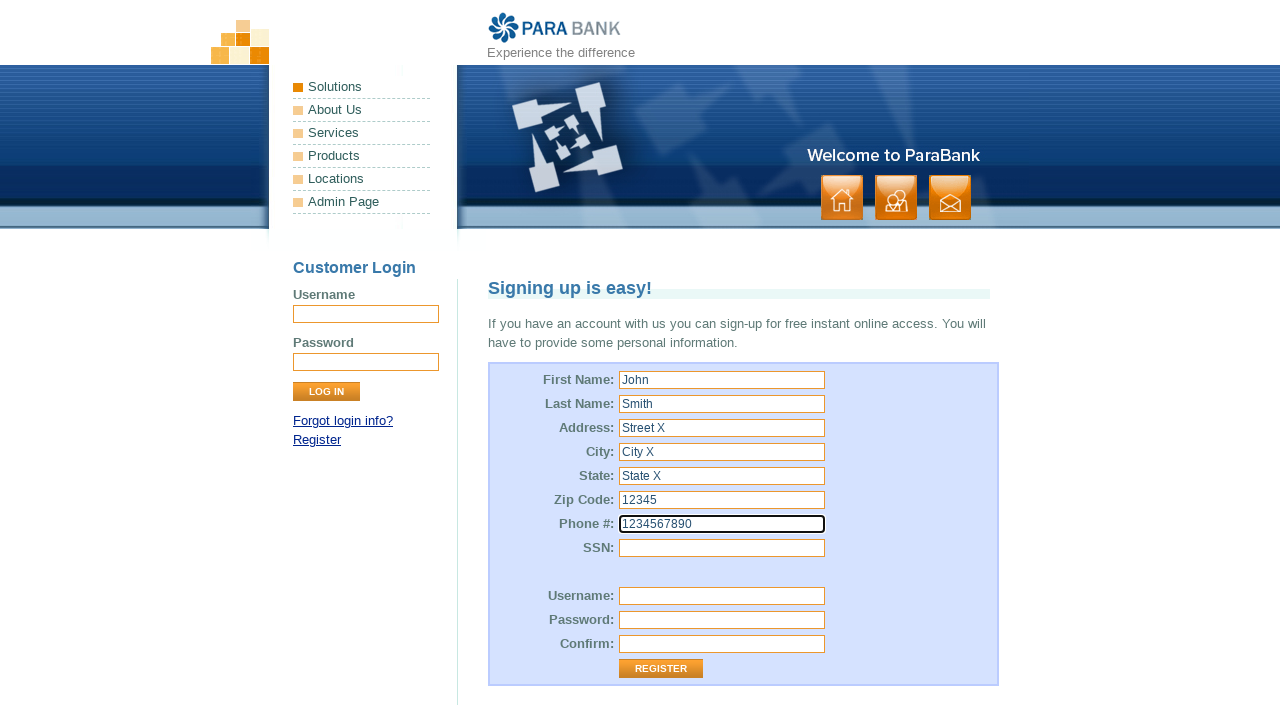

Filled SSN field with '123456789' on #customer\.ssn
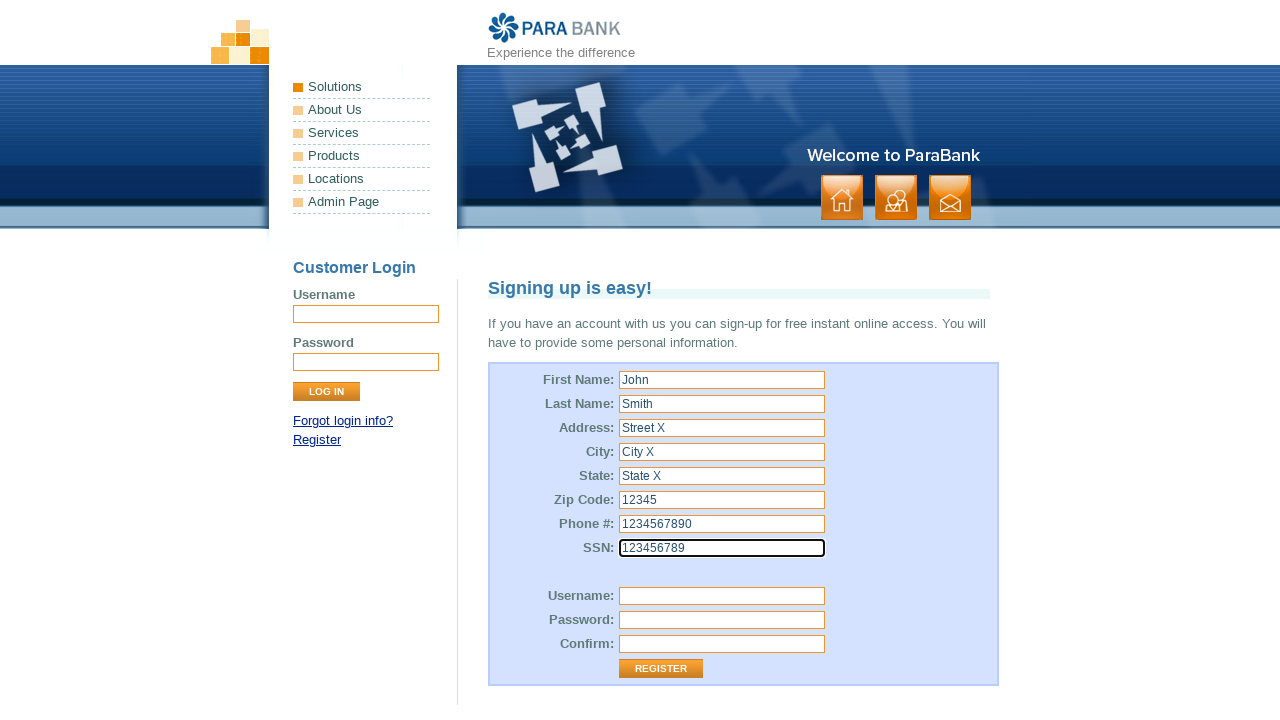

Filled username field with 'user1772485527' on #customer\.username
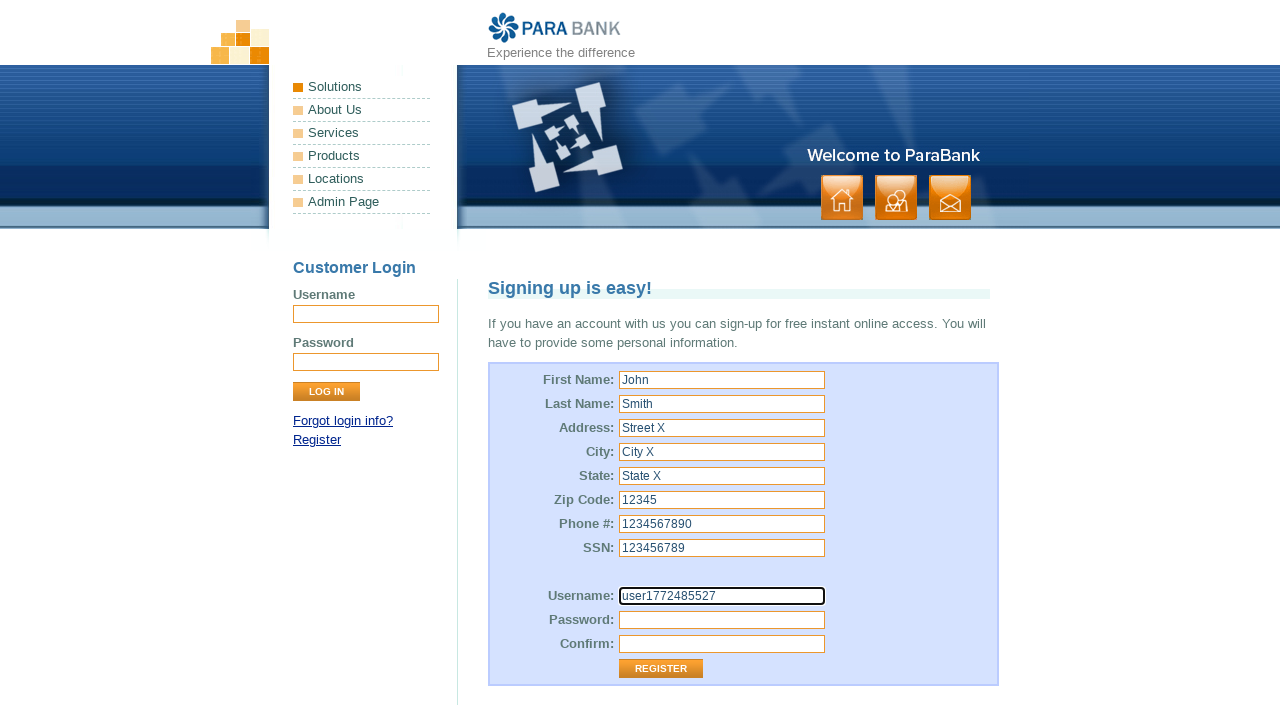

Filled password field on #customer\.password
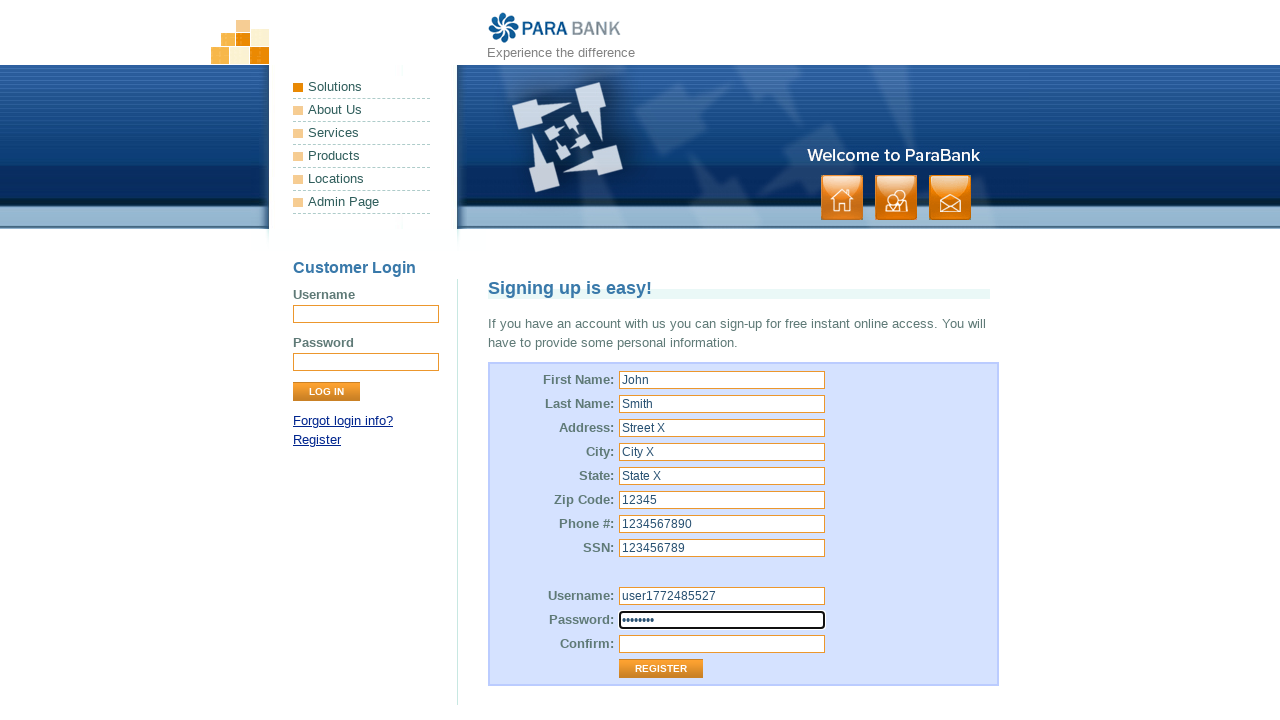

Filled password confirmation field on #repeatedPassword
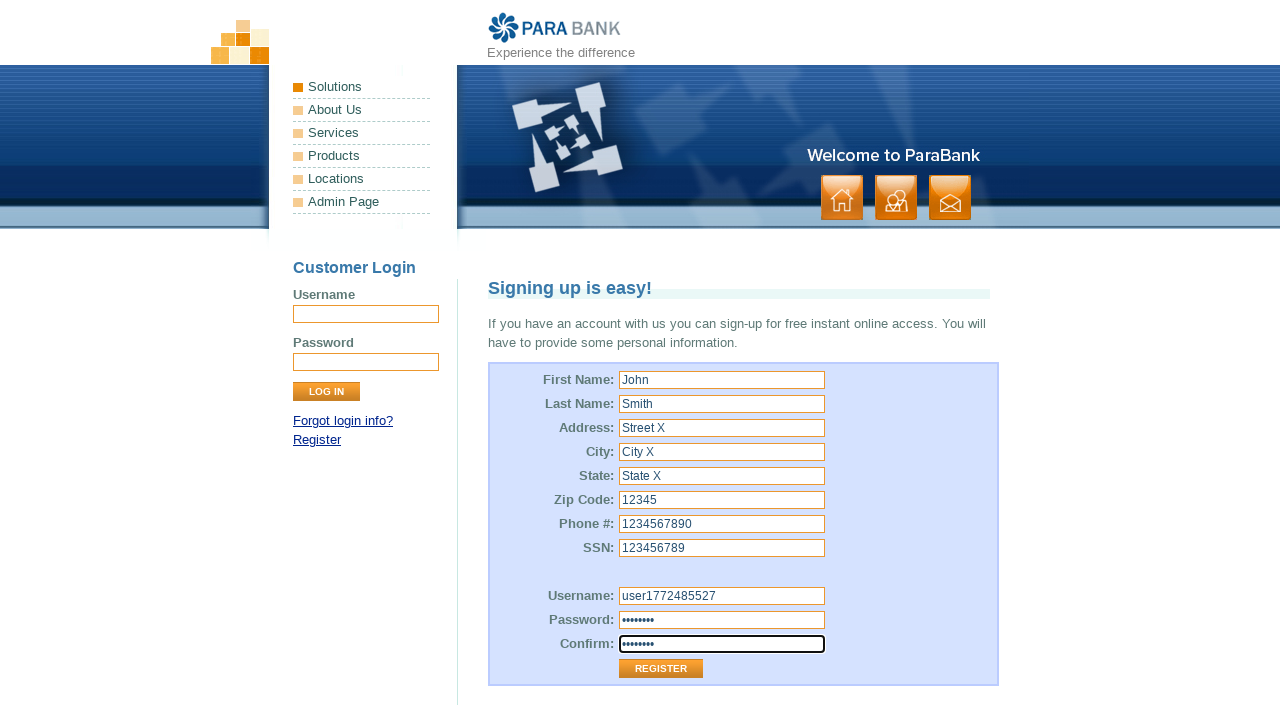

Clicked Register button to submit the registration form at (661, 669) on internal:role=button[name="Register"i]
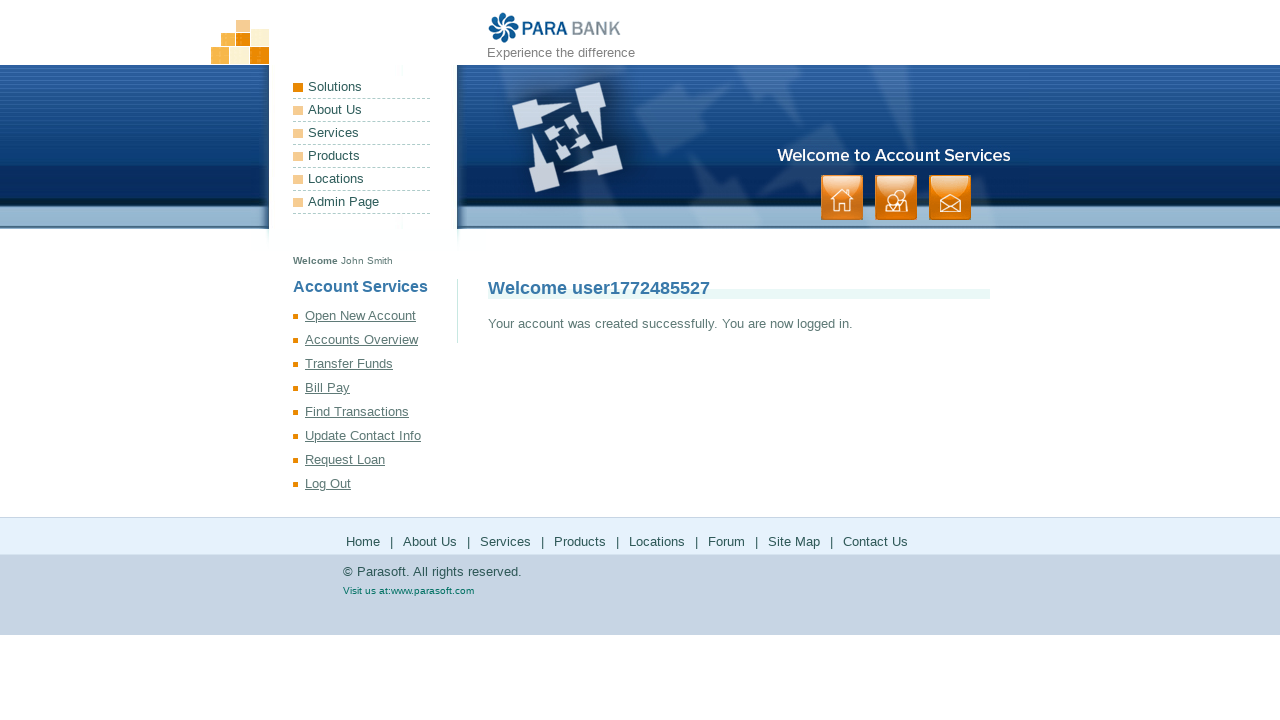

Account creation confirmation message appeared
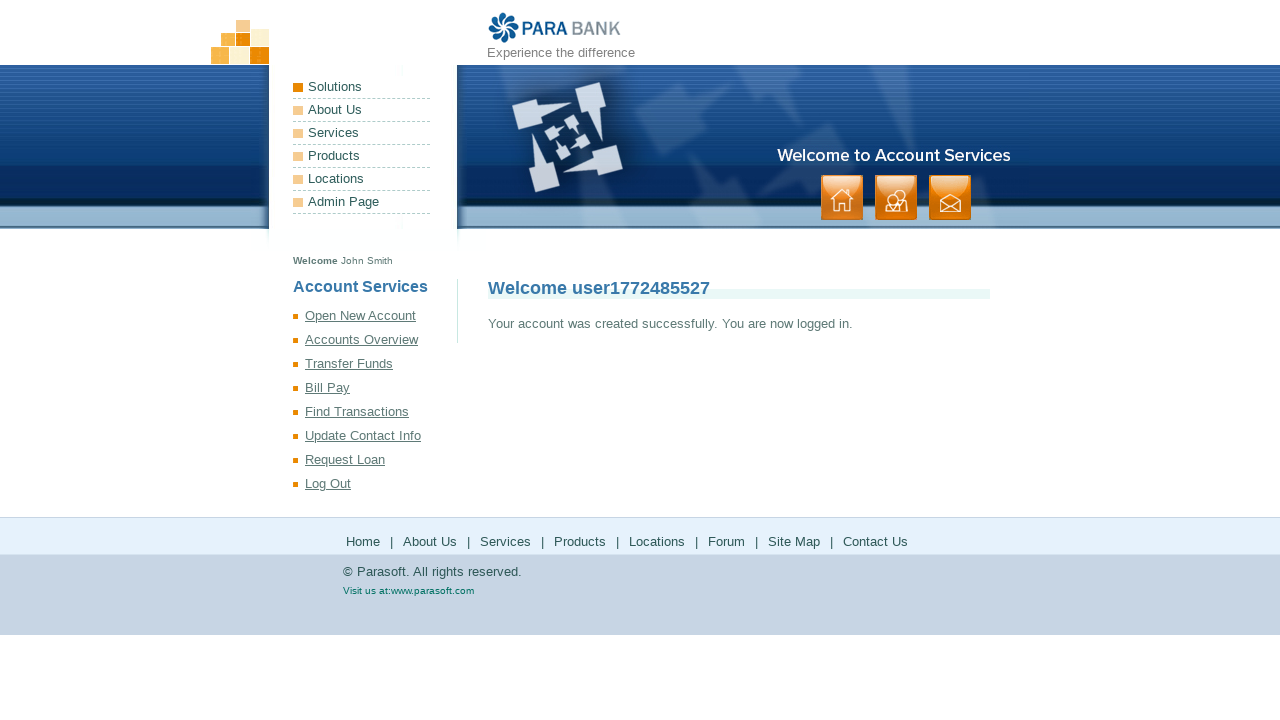

Verified user is logged in after registration by finding Log Out link
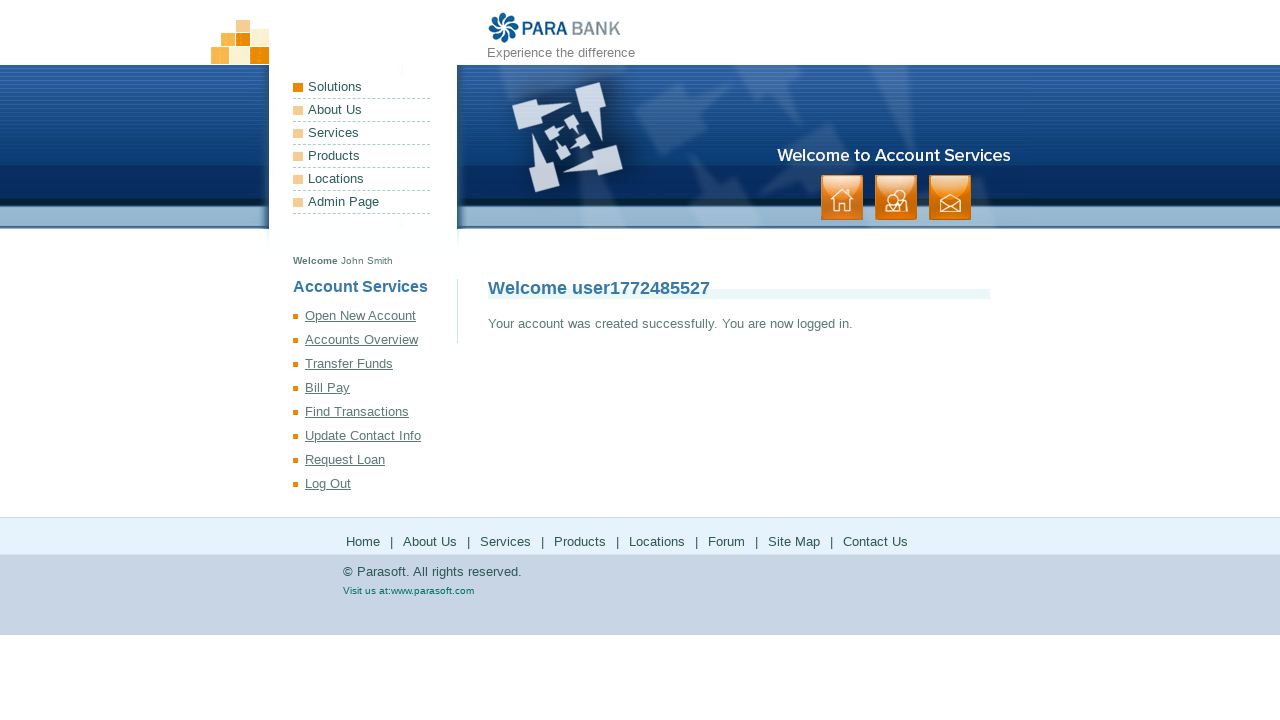

Clicked Log Out link to sign out after successful registration at (375, 484) on internal:role=link[name="Log Out"i]
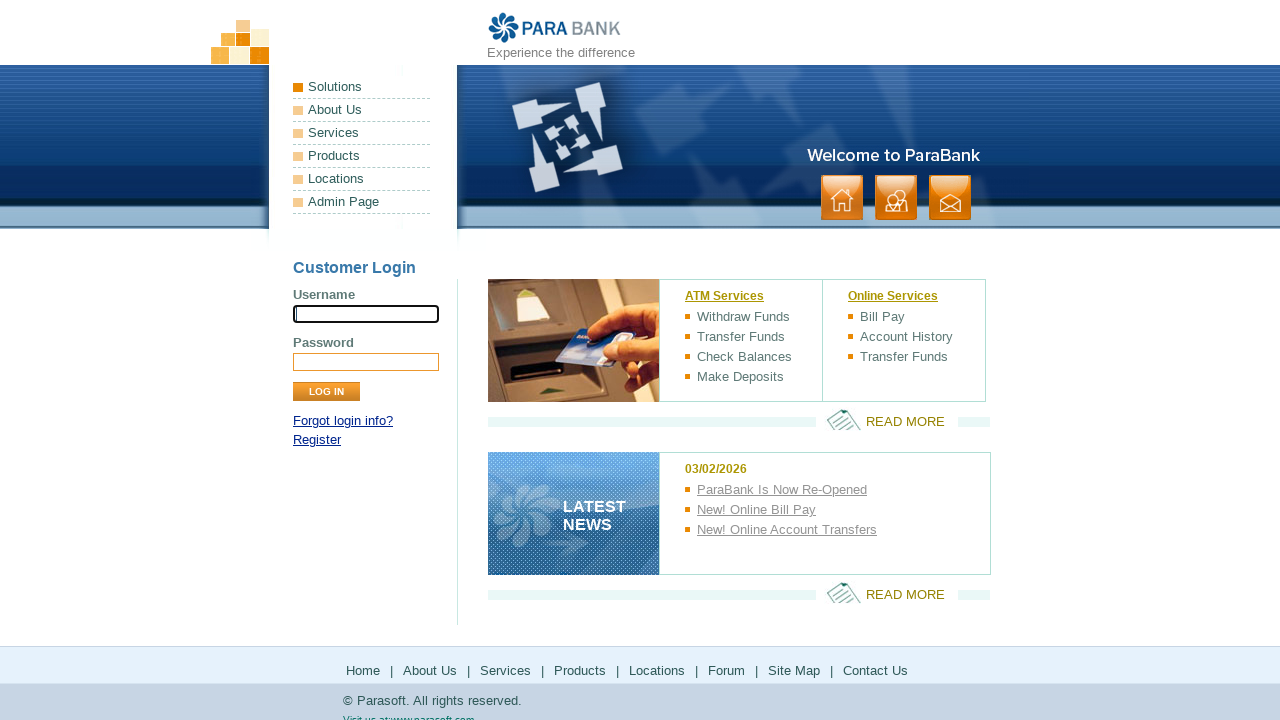

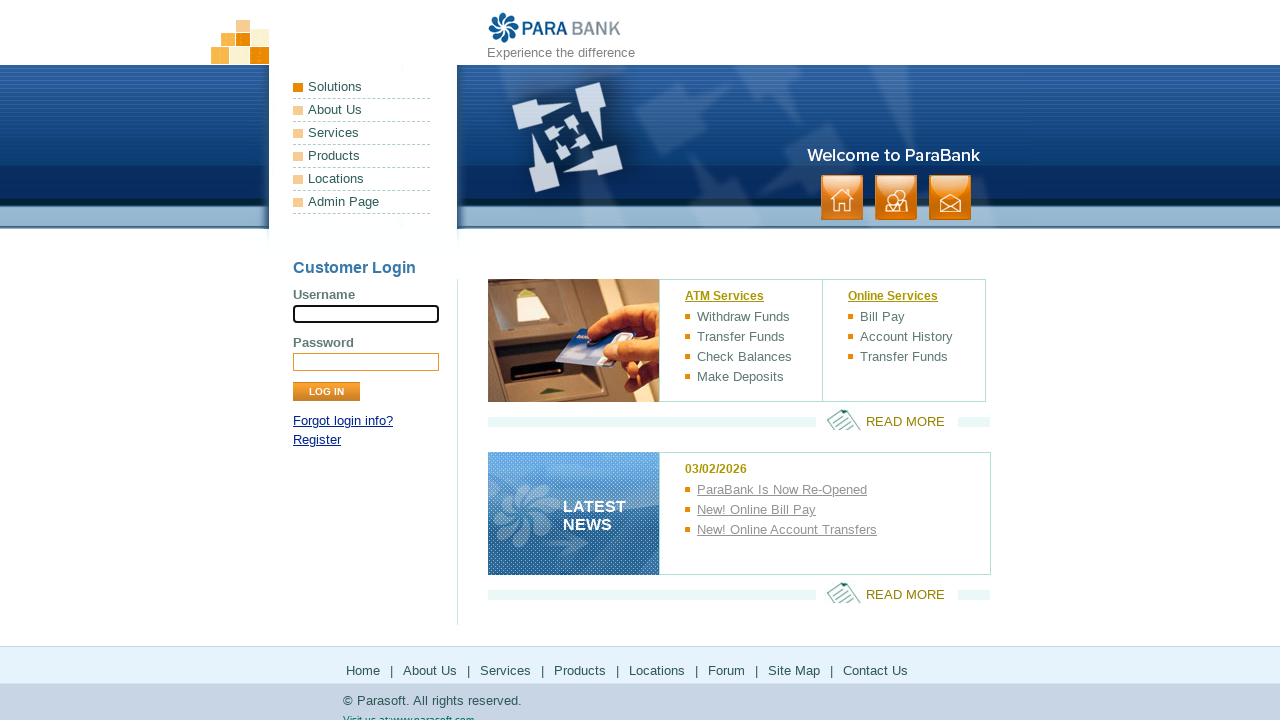